Tests that the currently applied filter link is highlighted with 'selected' class.

Starting URL: https://demo.playwright.dev/todomvc/#/

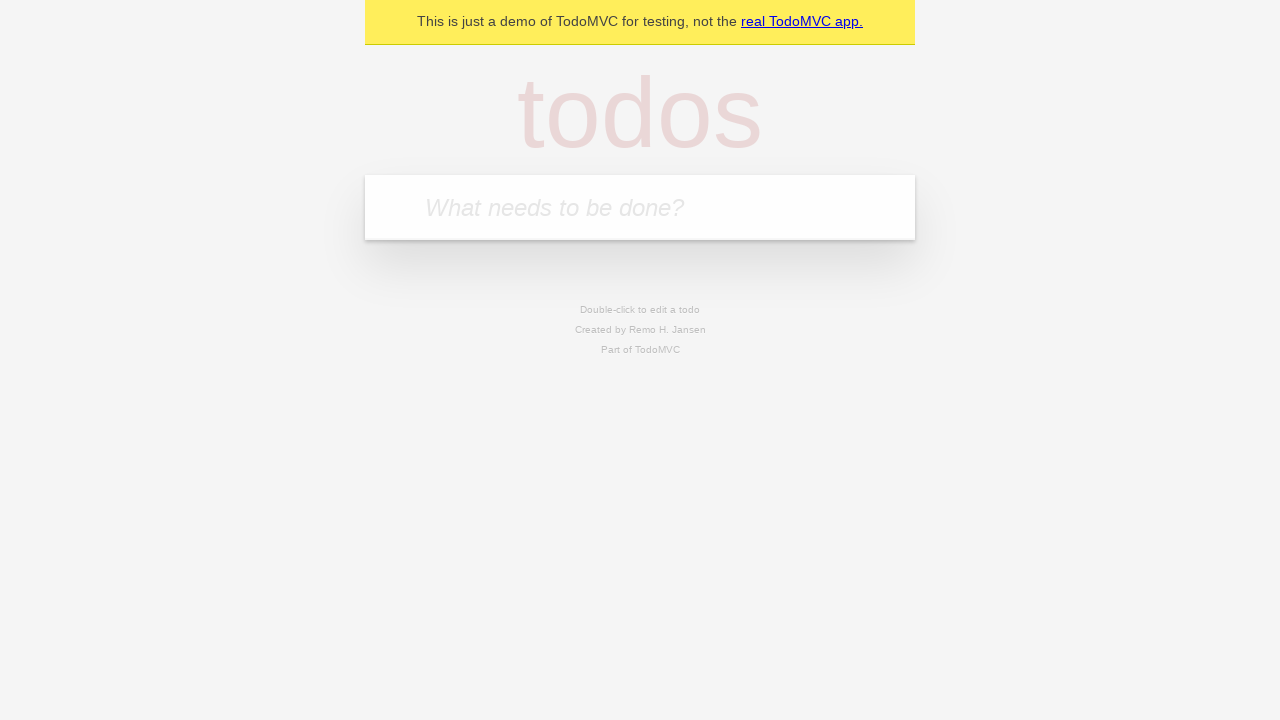

Filled todo input with 'buy some cheese' on internal:attr=[placeholder="What needs to be done?"i]
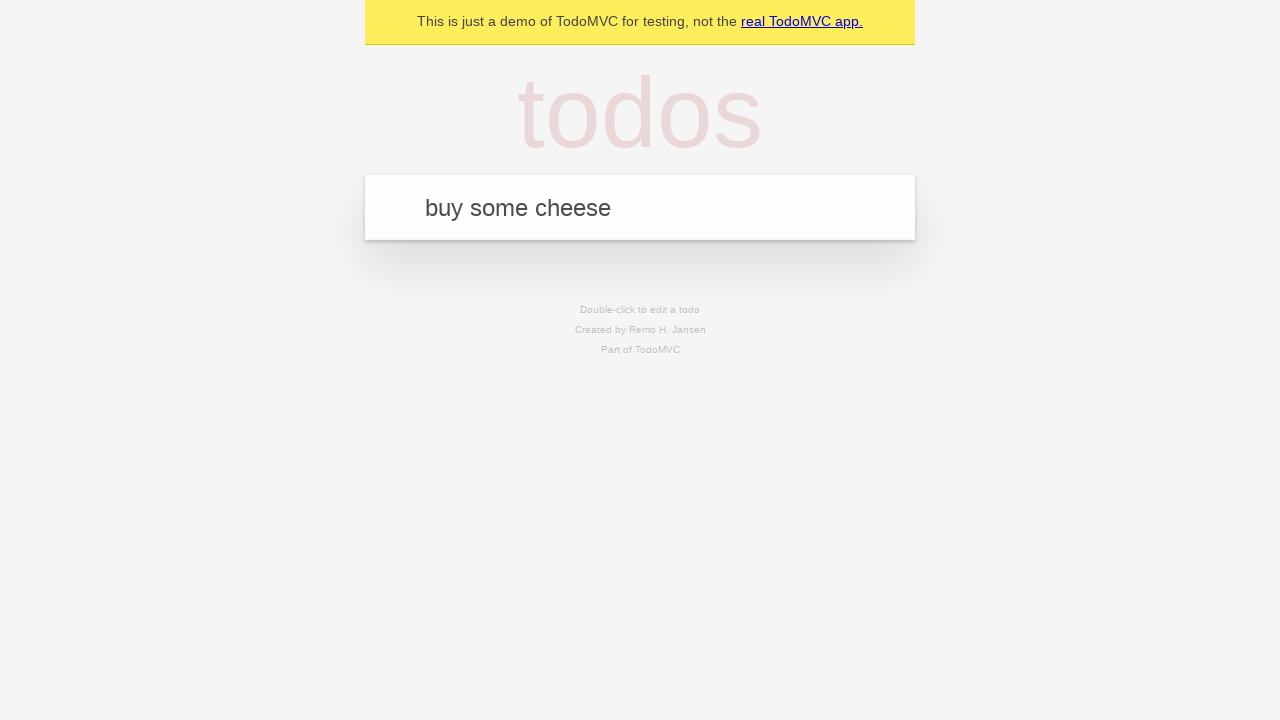

Pressed Enter to add first todo on internal:attr=[placeholder="What needs to be done?"i]
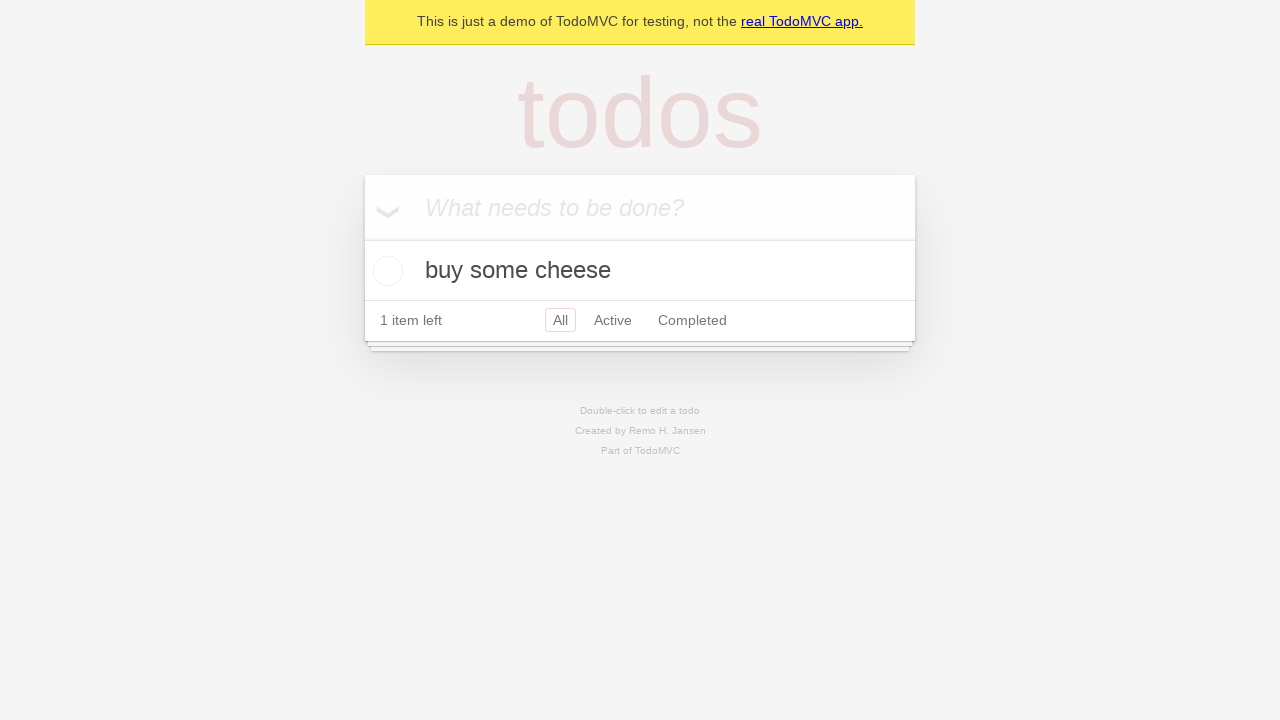

Filled todo input with 'feed the cat' on internal:attr=[placeholder="What needs to be done?"i]
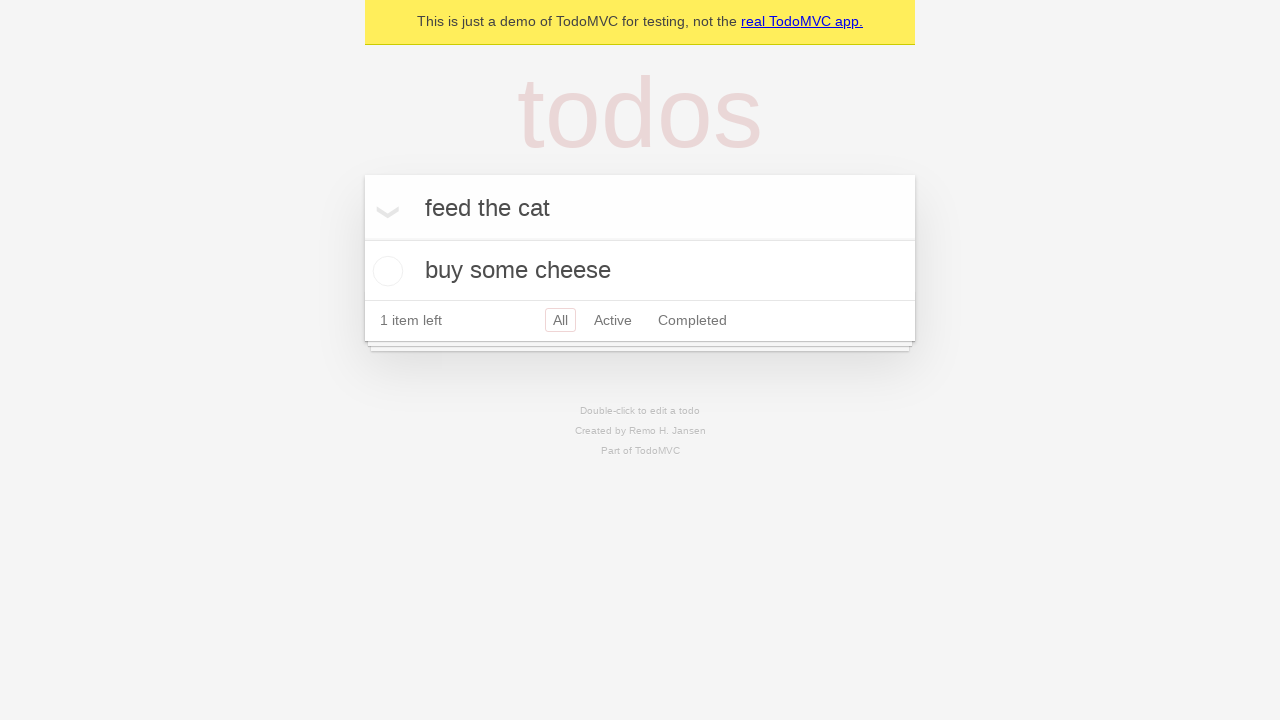

Pressed Enter to add second todo on internal:attr=[placeholder="What needs to be done?"i]
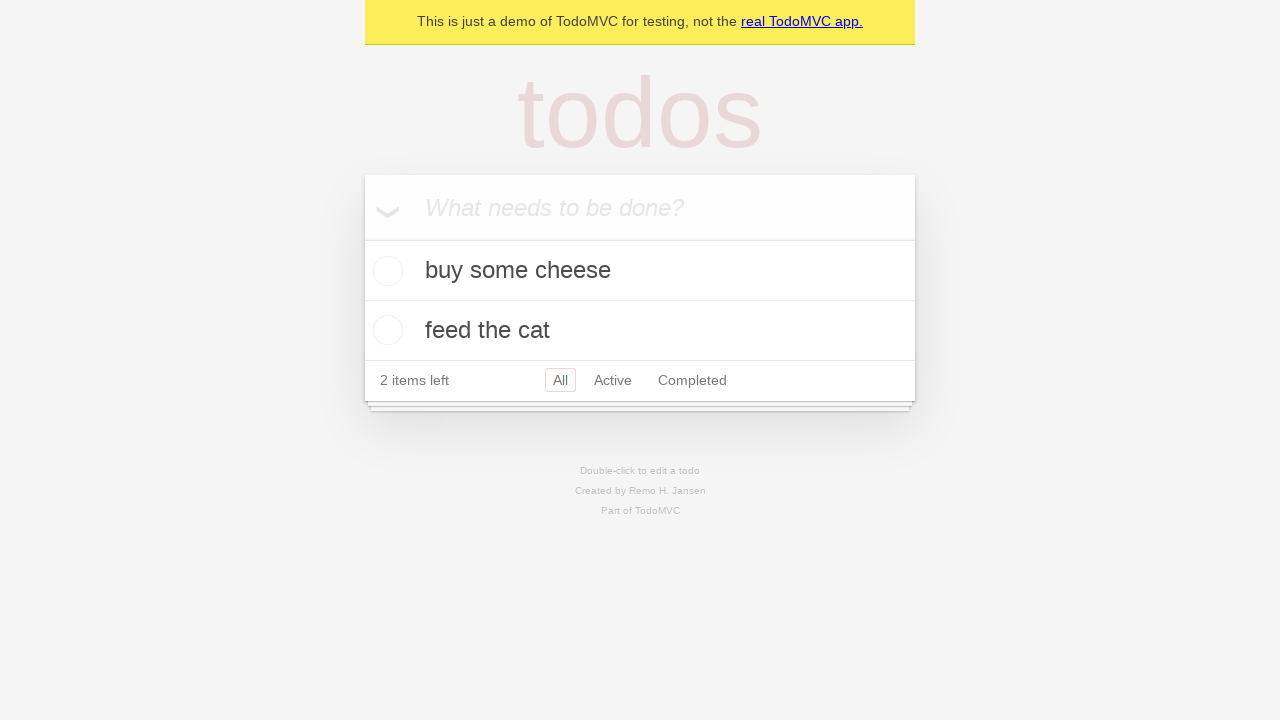

Filled todo input with 'book a doctors appointment' on internal:attr=[placeholder="What needs to be done?"i]
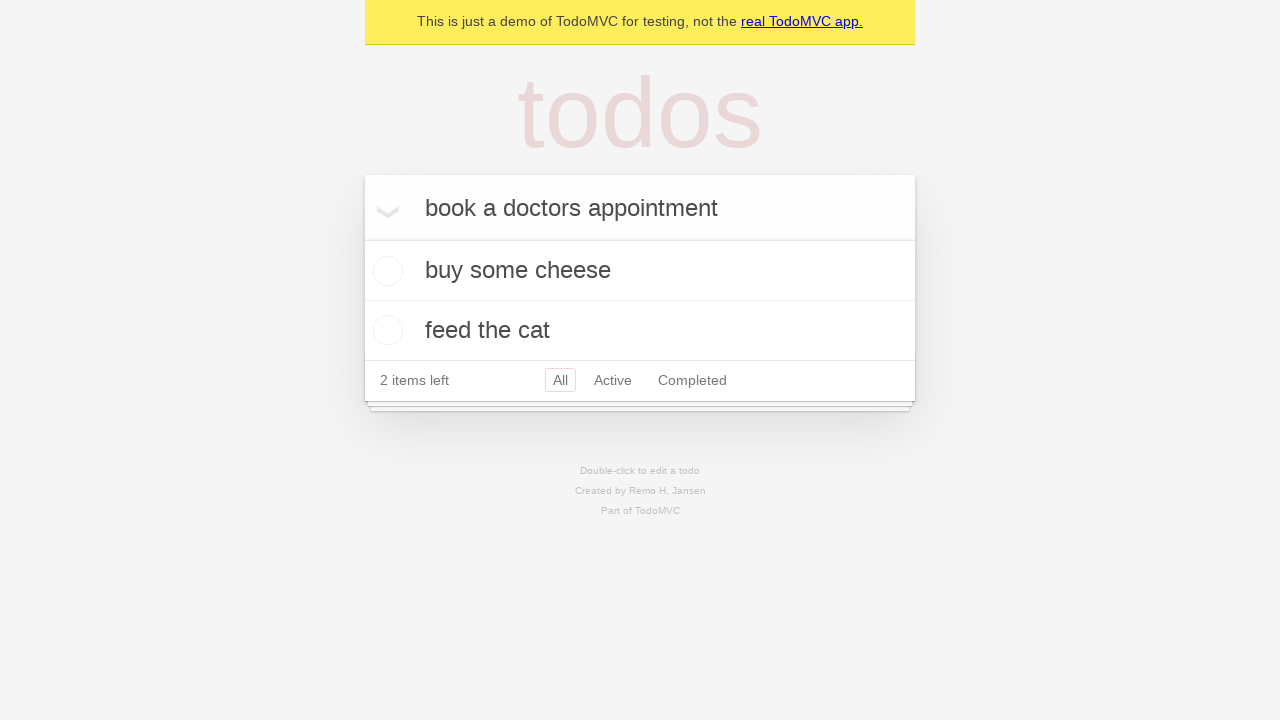

Pressed Enter to add third todo on internal:attr=[placeholder="What needs to be done?"i]
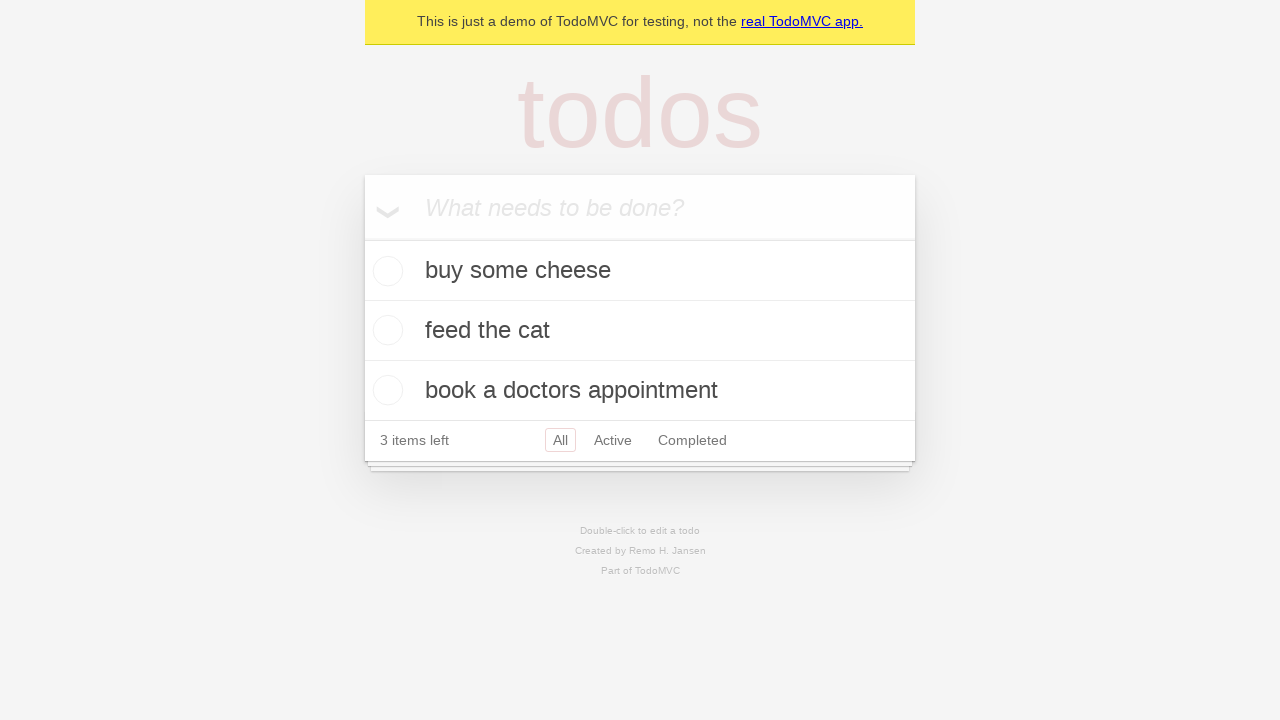

Clicked Active filter link at (613, 440) on internal:role=link[name="Active"i]
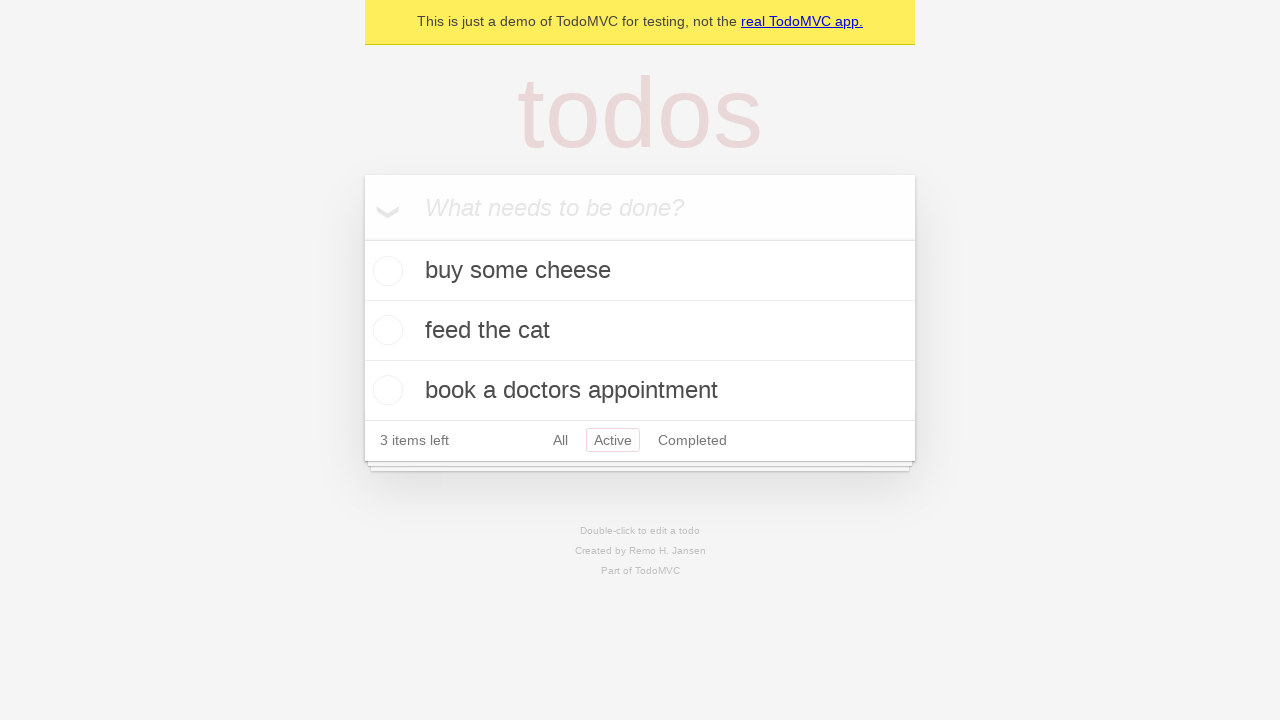

Clicked Completed filter link to verify it is highlighted with 'selected' class at (692, 440) on internal:role=link[name="Completed"i]
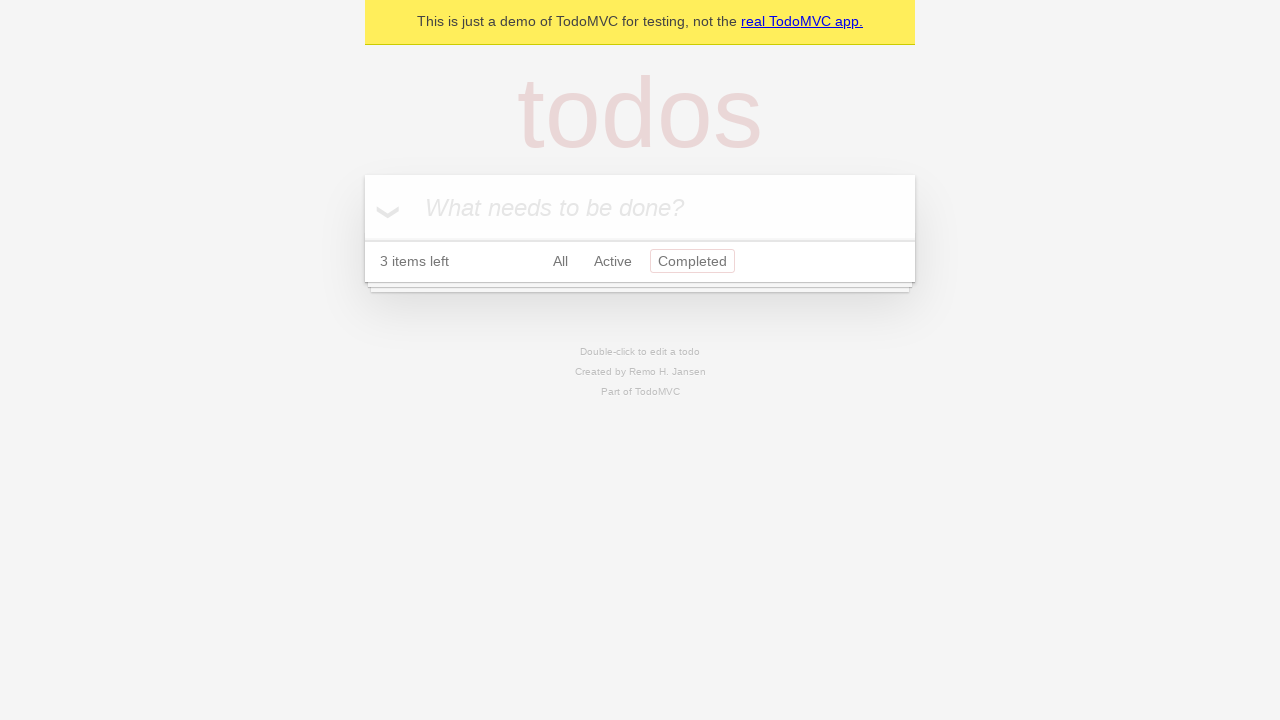

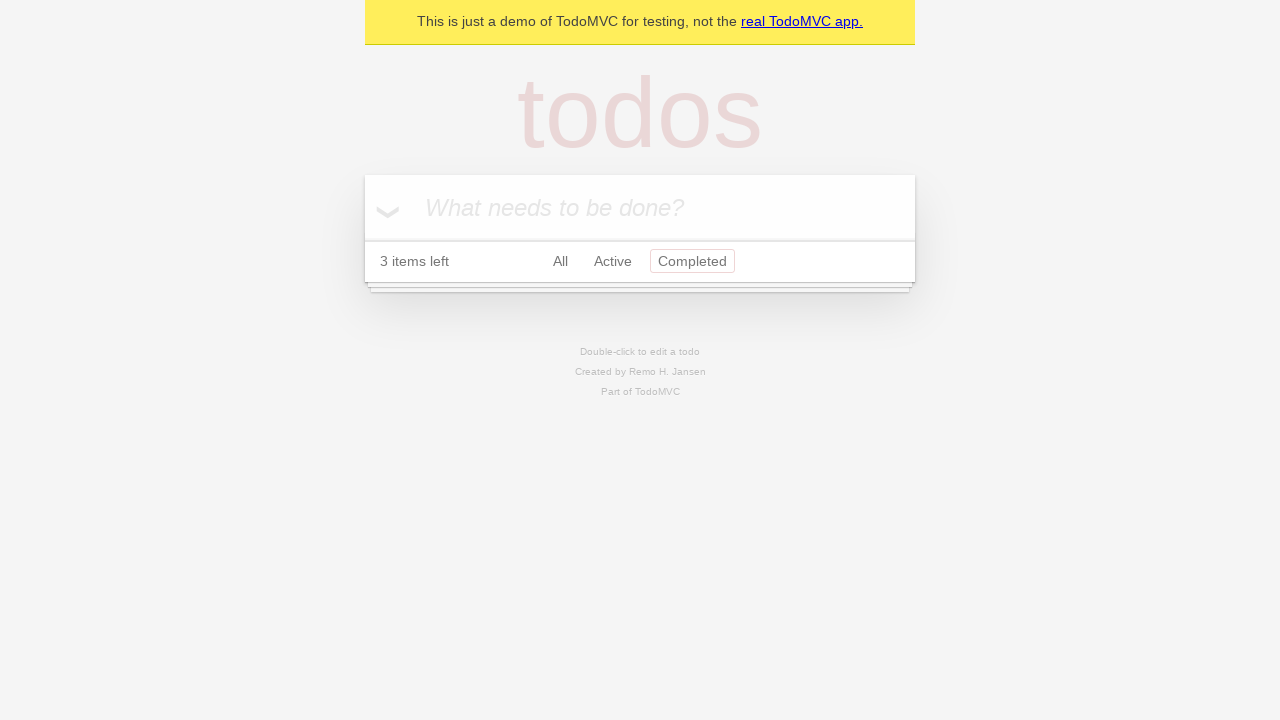